Tests subtraction operation by entering two numbers and verifying the difference result

Starting URL: https://testsheepnz.github.io/BasicCalculator.html

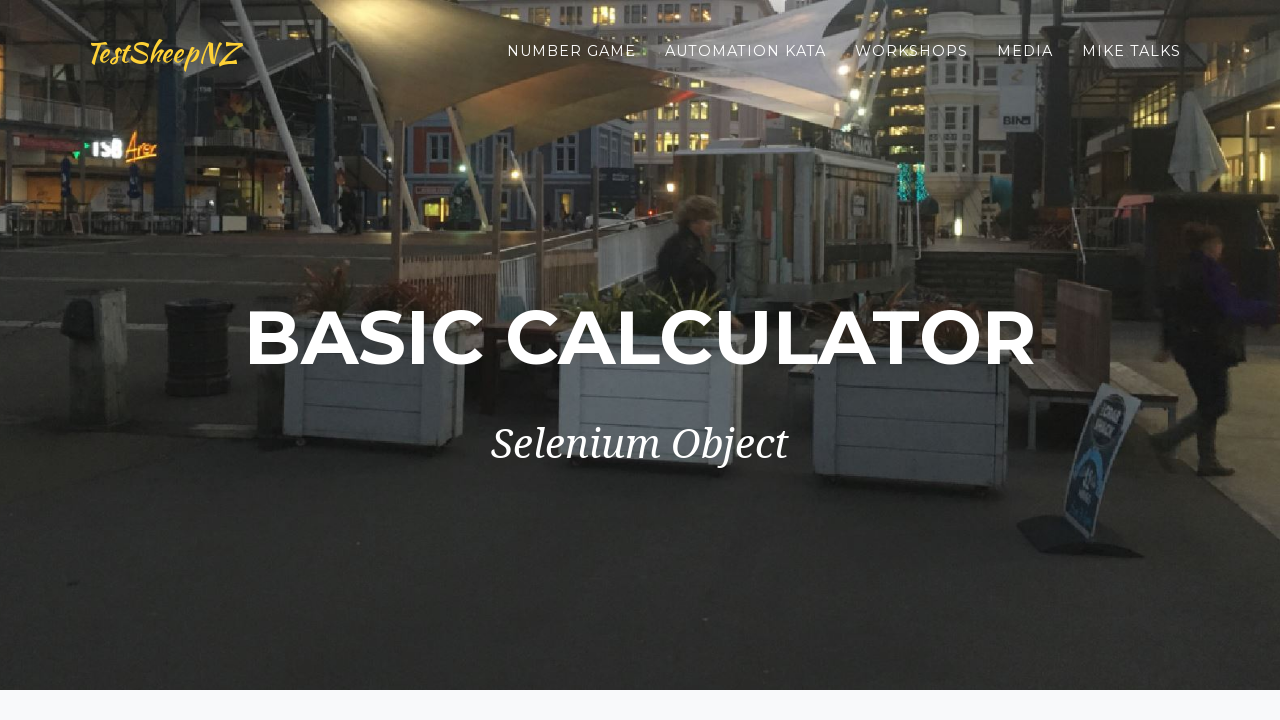

Selected build version 4 on #selectBuild
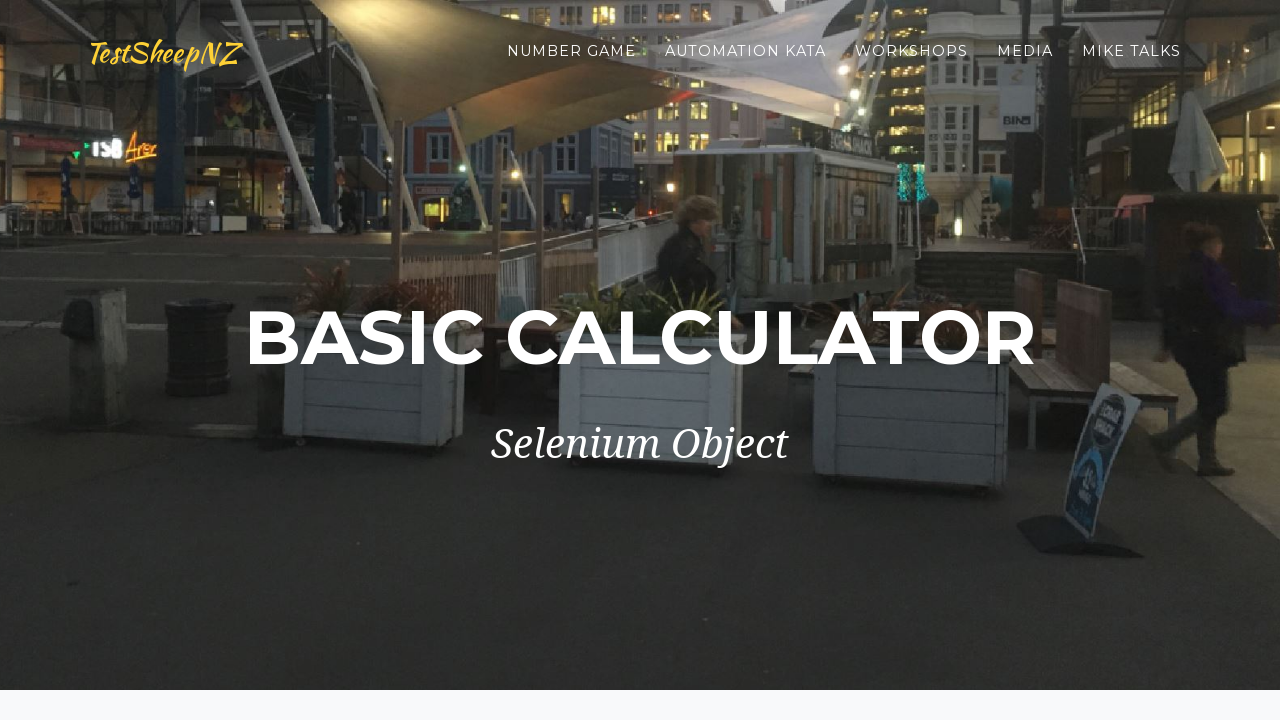

Entered first number: 10 on #number1Field
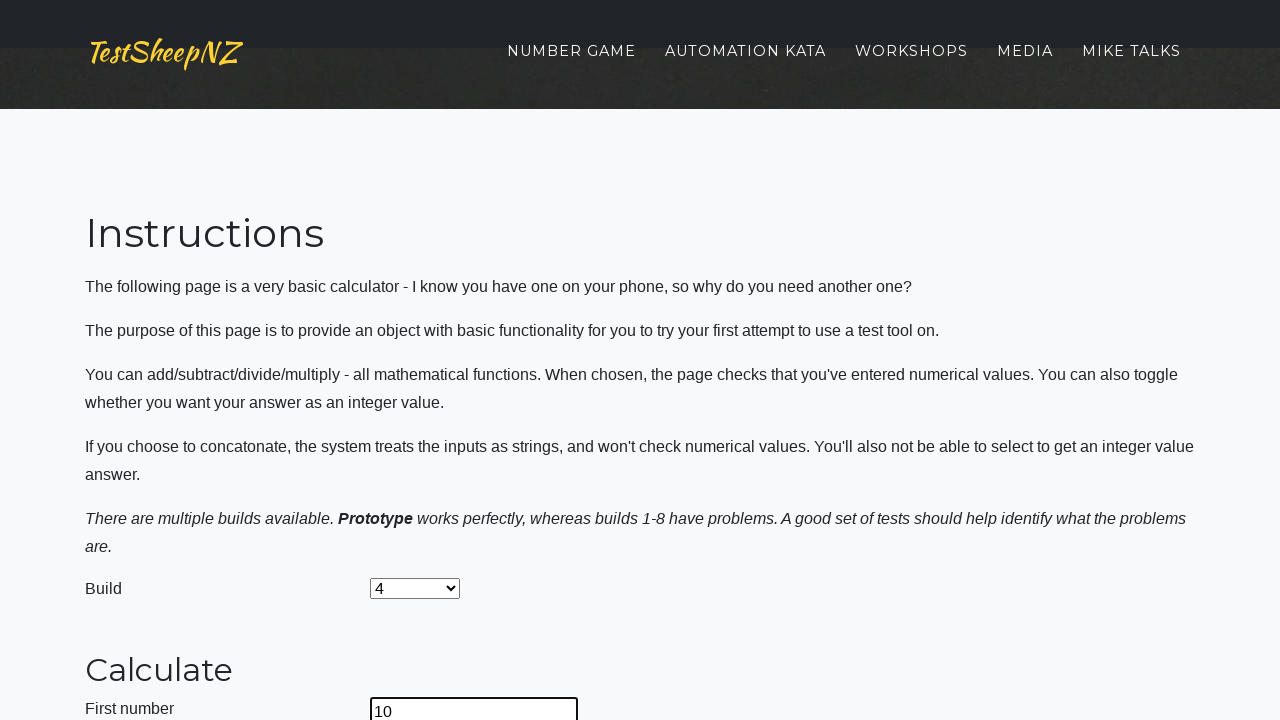

Entered second number: 8 on #number2Field
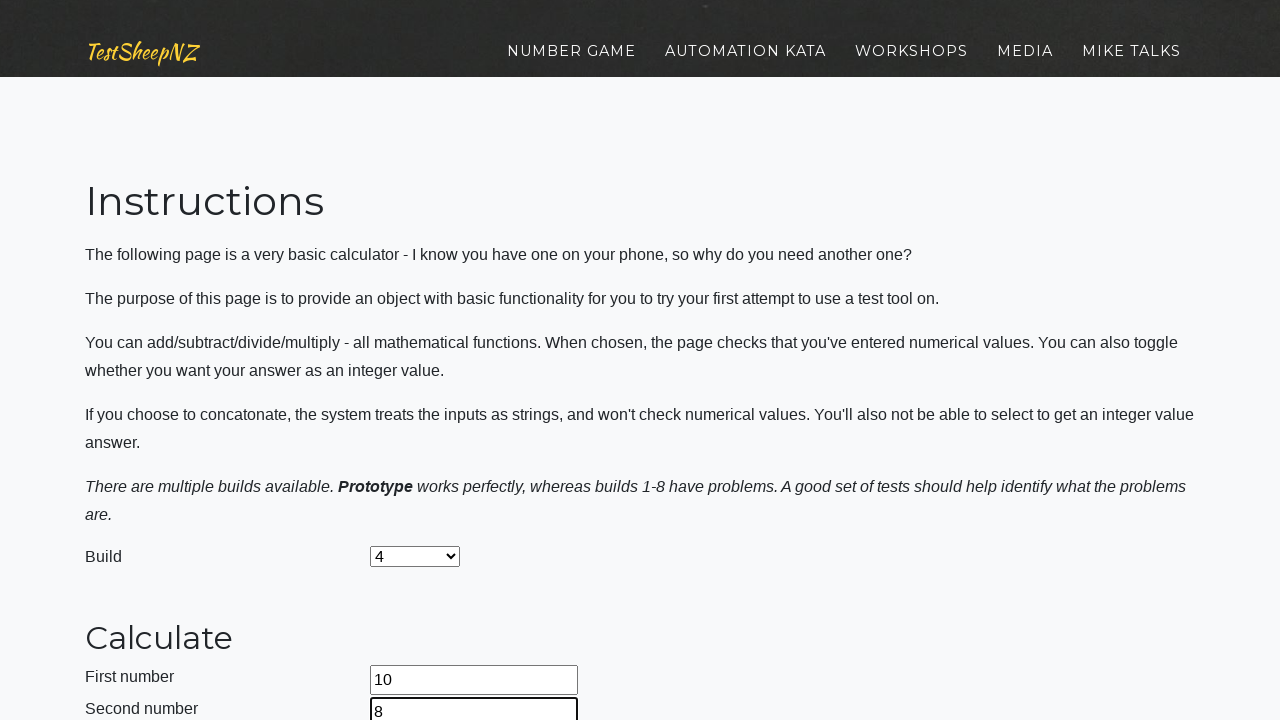

Selected Subtract operation on #selectOperationDropdown
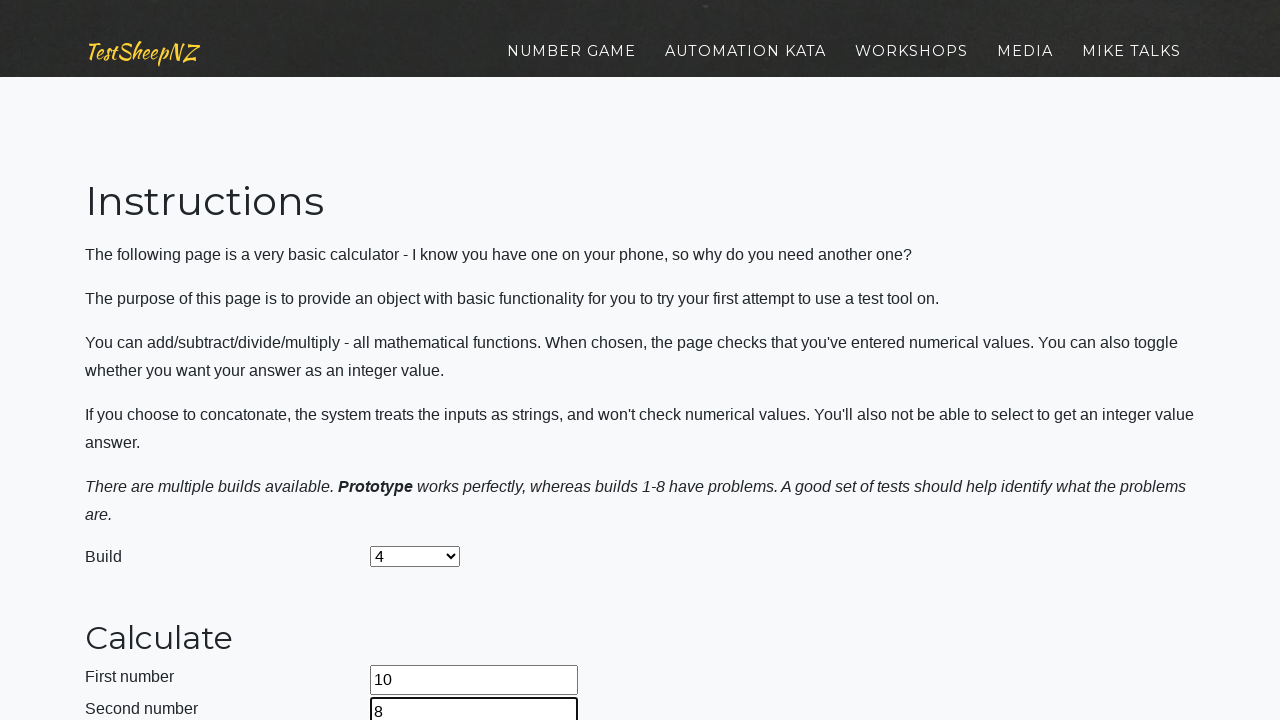

Clicked calculate button at (422, 361) on #calculateButton
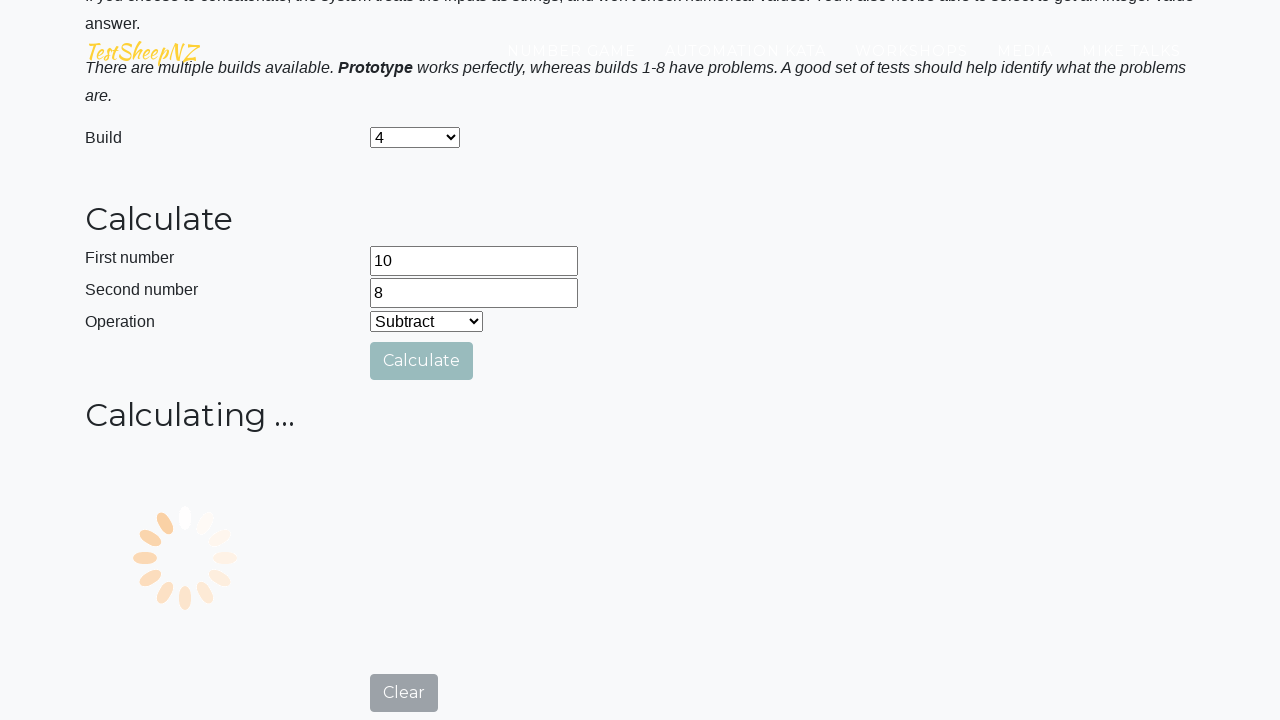

Result field loaded with answer
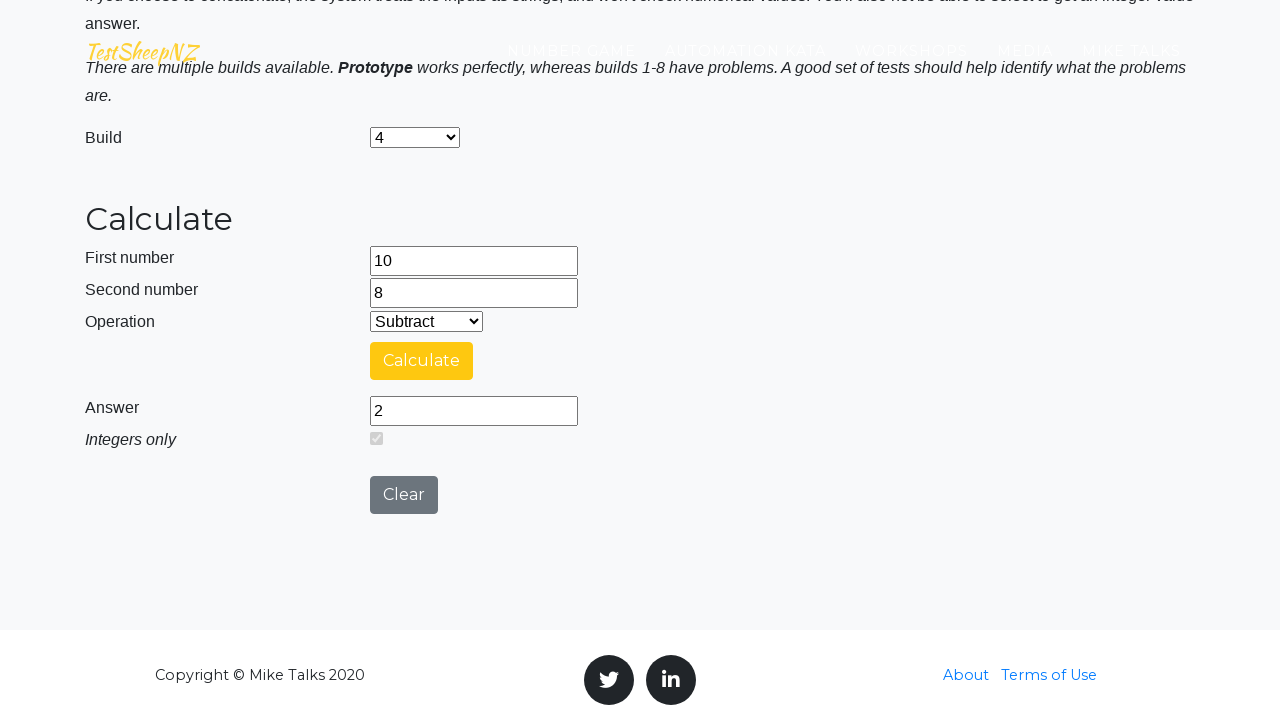

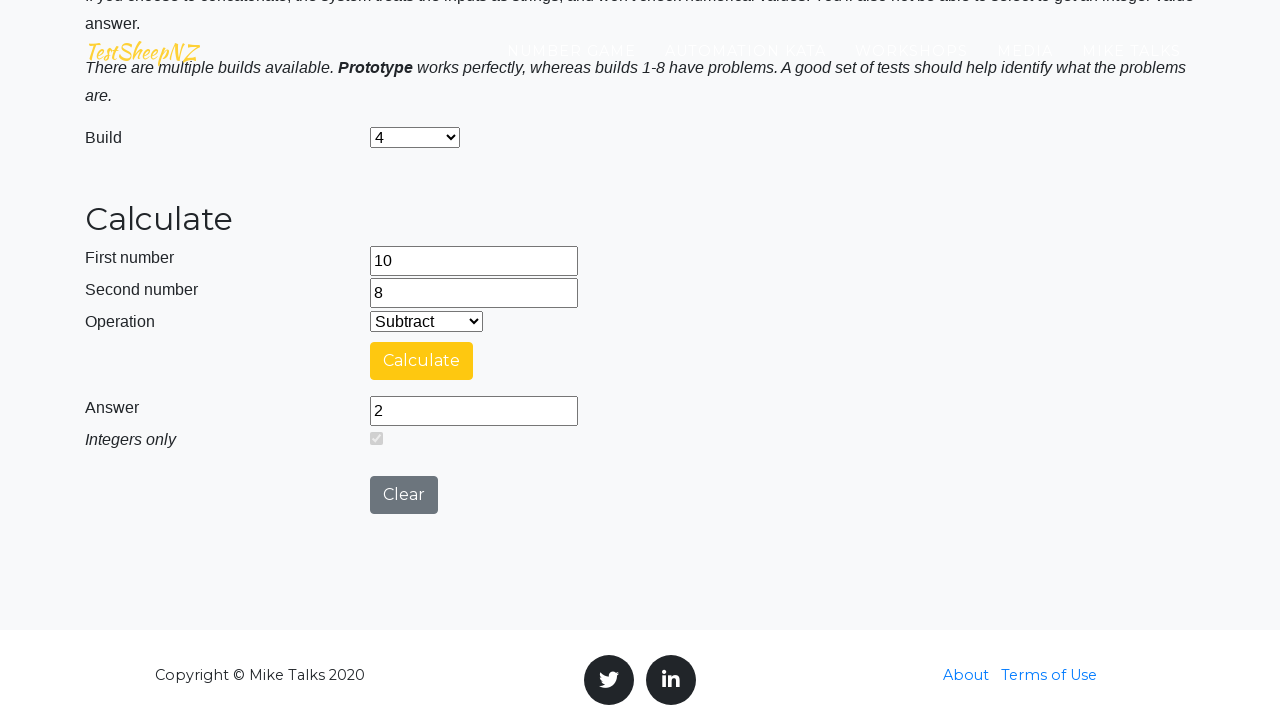